Tests an explicit wait scenario where the script waits for a price to change to $100, then clicks a book button, calculates a mathematical answer based on an input value, fills in the answer, and submits the form.

Starting URL: http://suninjuly.github.io/explicit_wait2.html

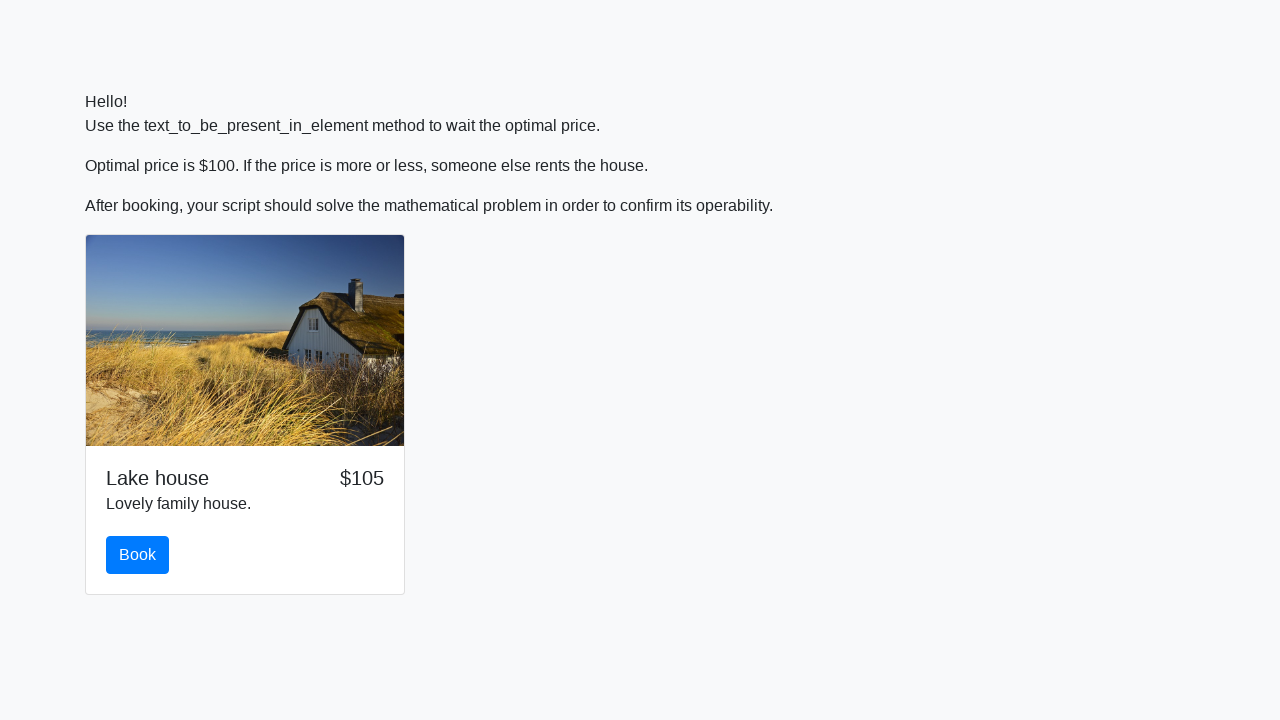

Waited for price to change to $100
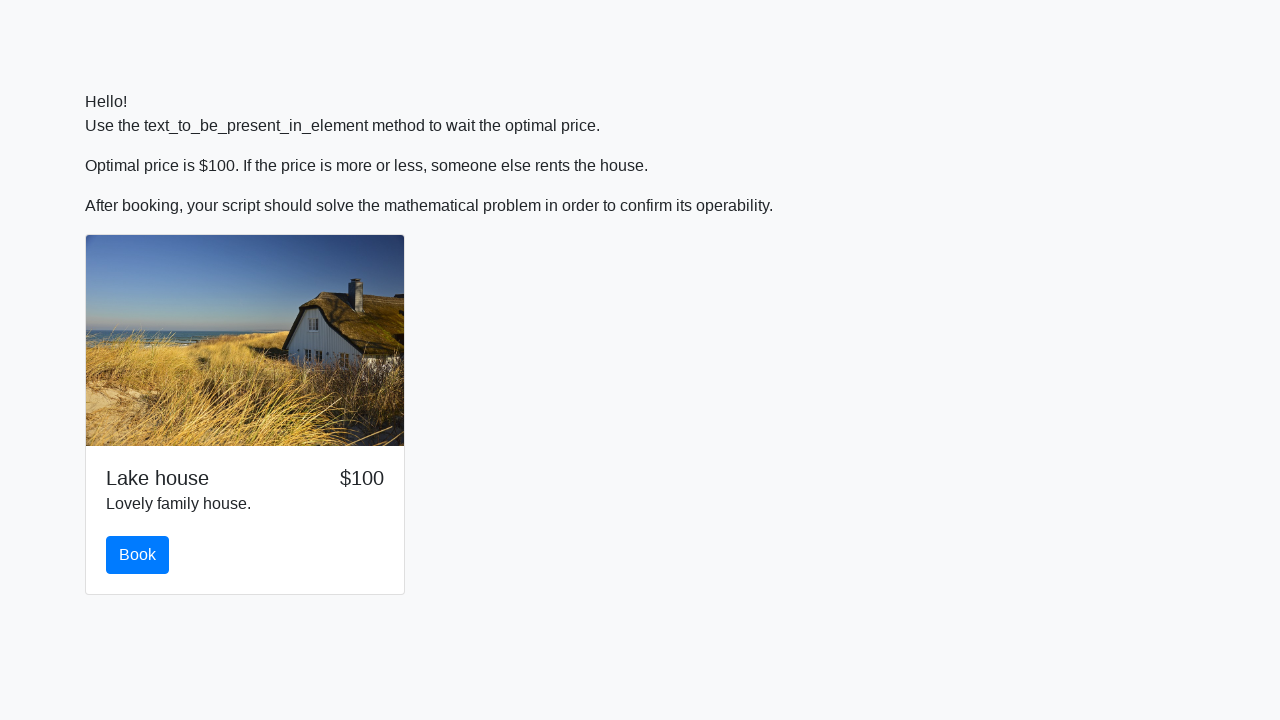

Clicked the book button at (138, 555) on #book
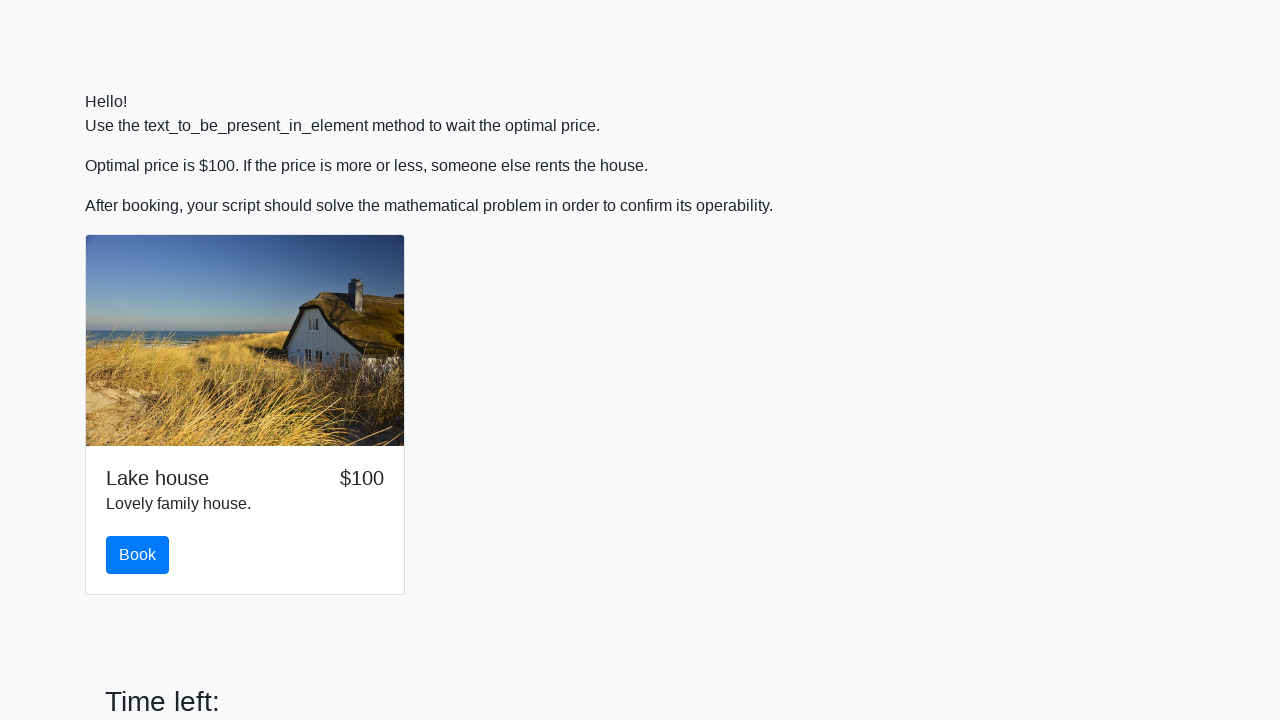

Retrieved input value: 358
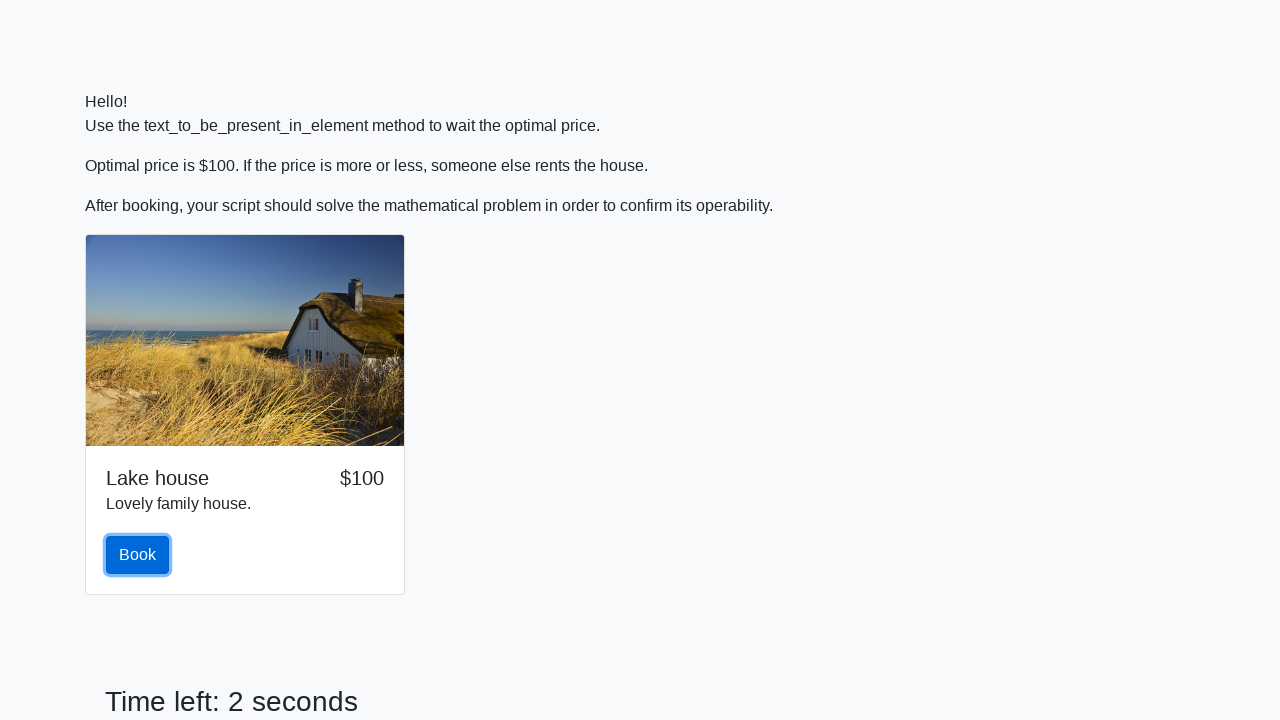

Calculated mathematical answer: 0.5265505271086744
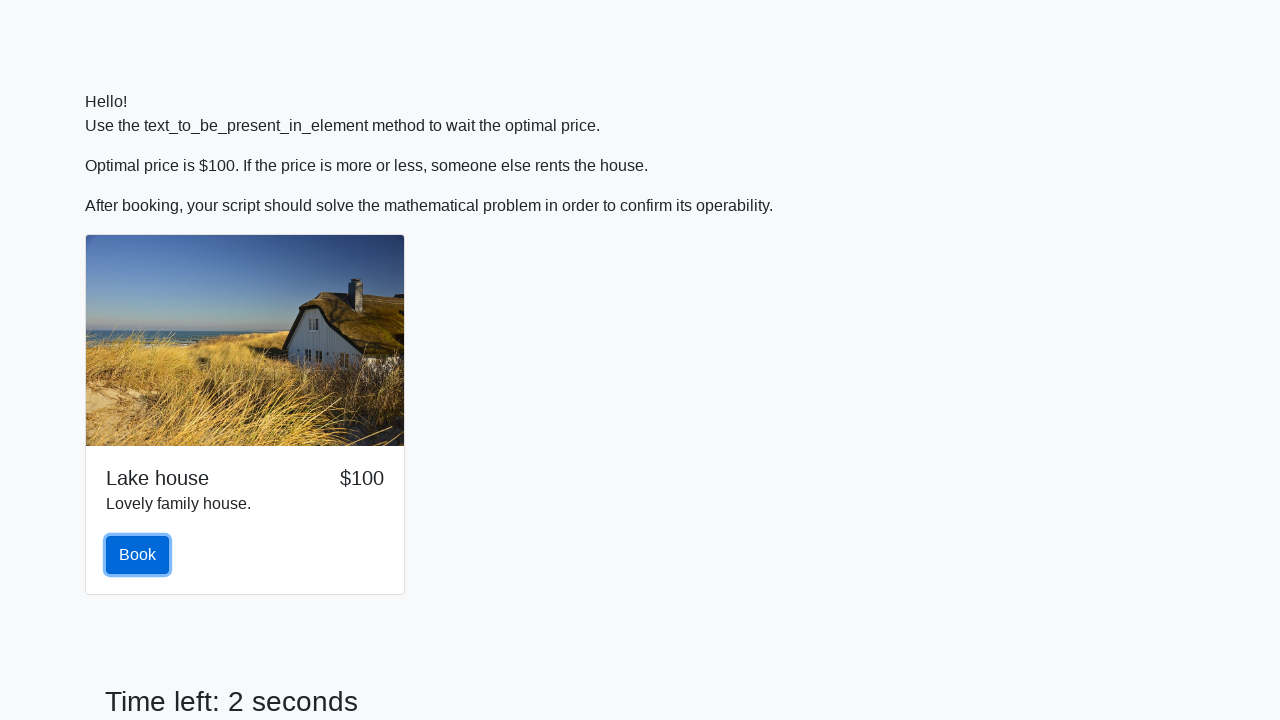

Filled answer field with calculated value on #answer
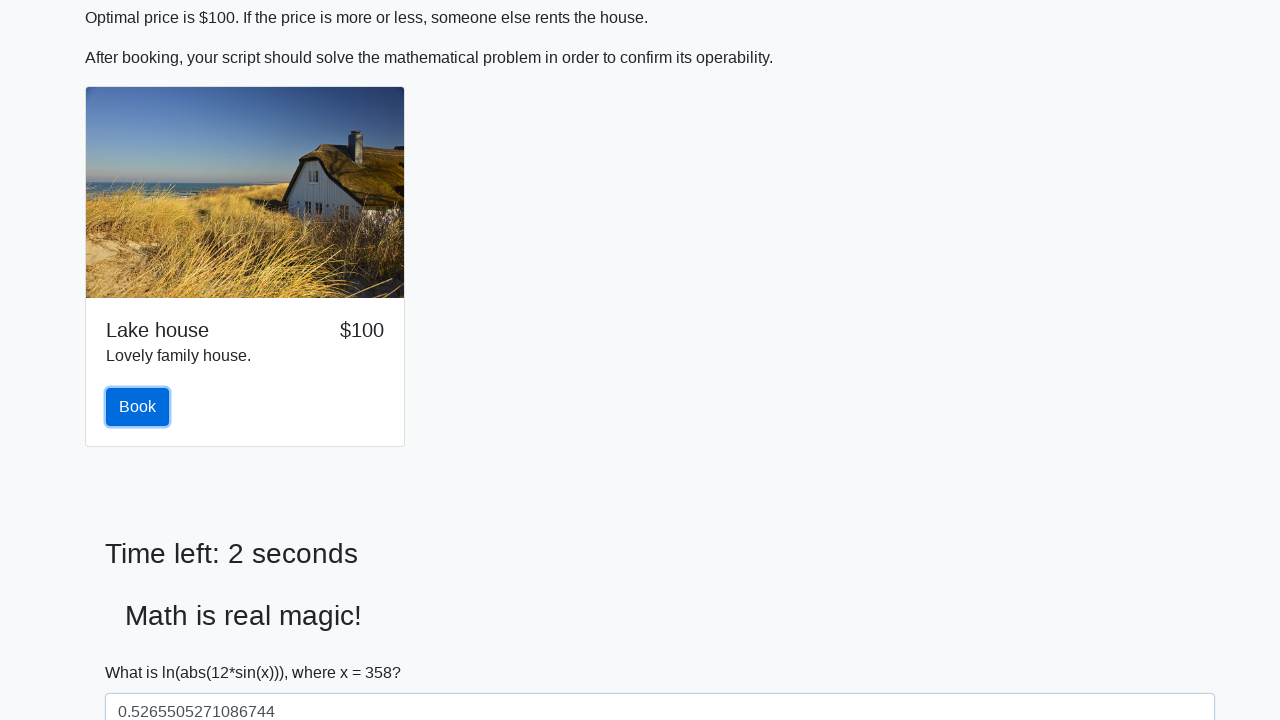

Clicked submit button to complete form at (143, 651) on #solve
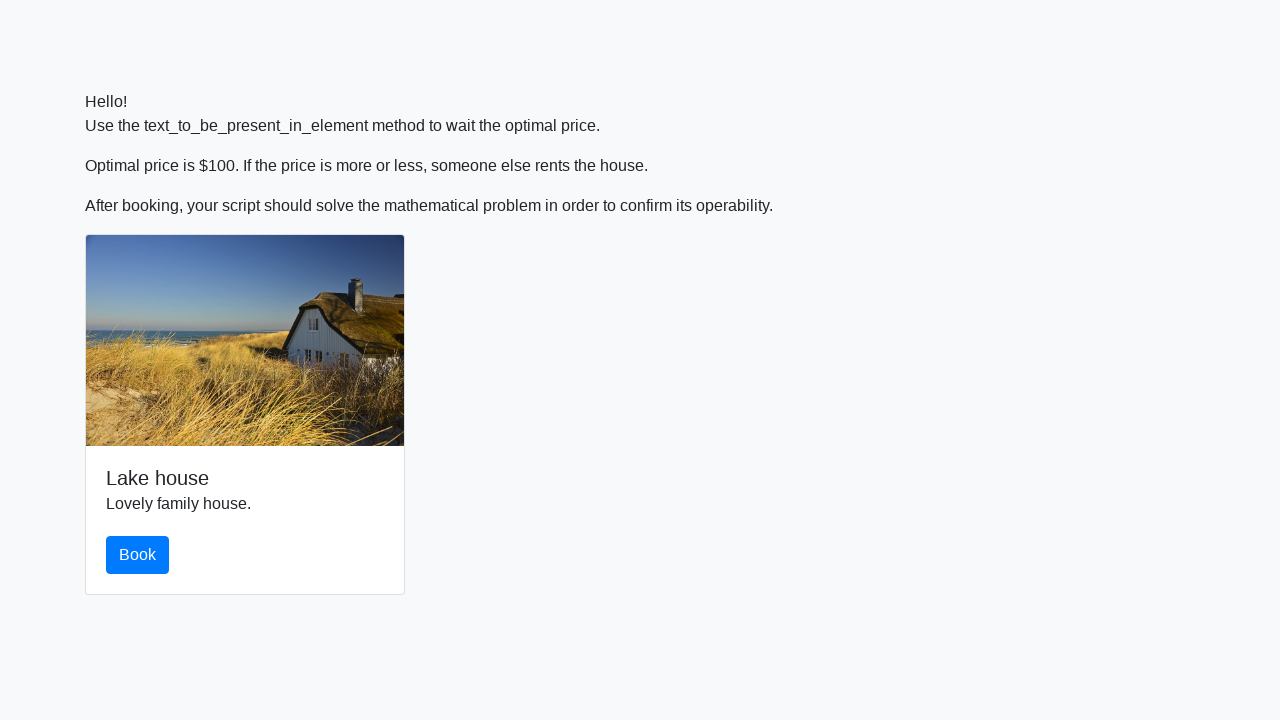

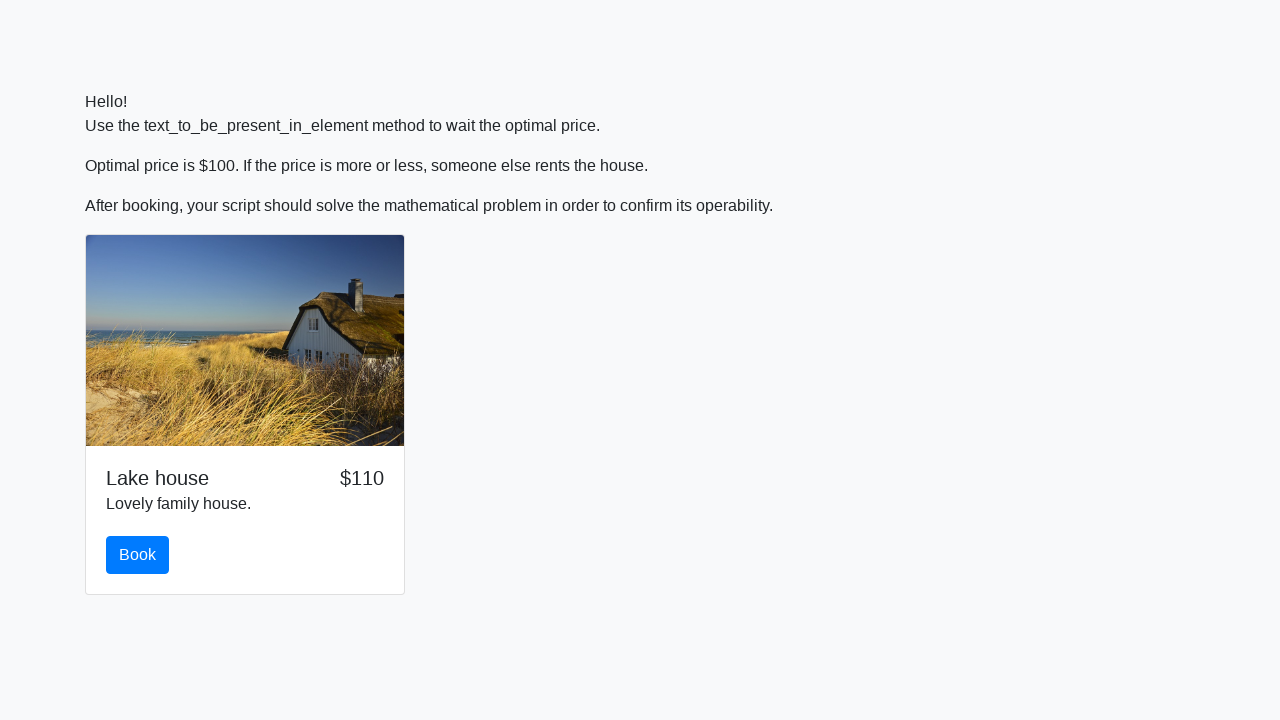